Searches for a specific GitHub repository and verifies that a particular issue exists in the repository's issues tab

Starting URL: https://github.com

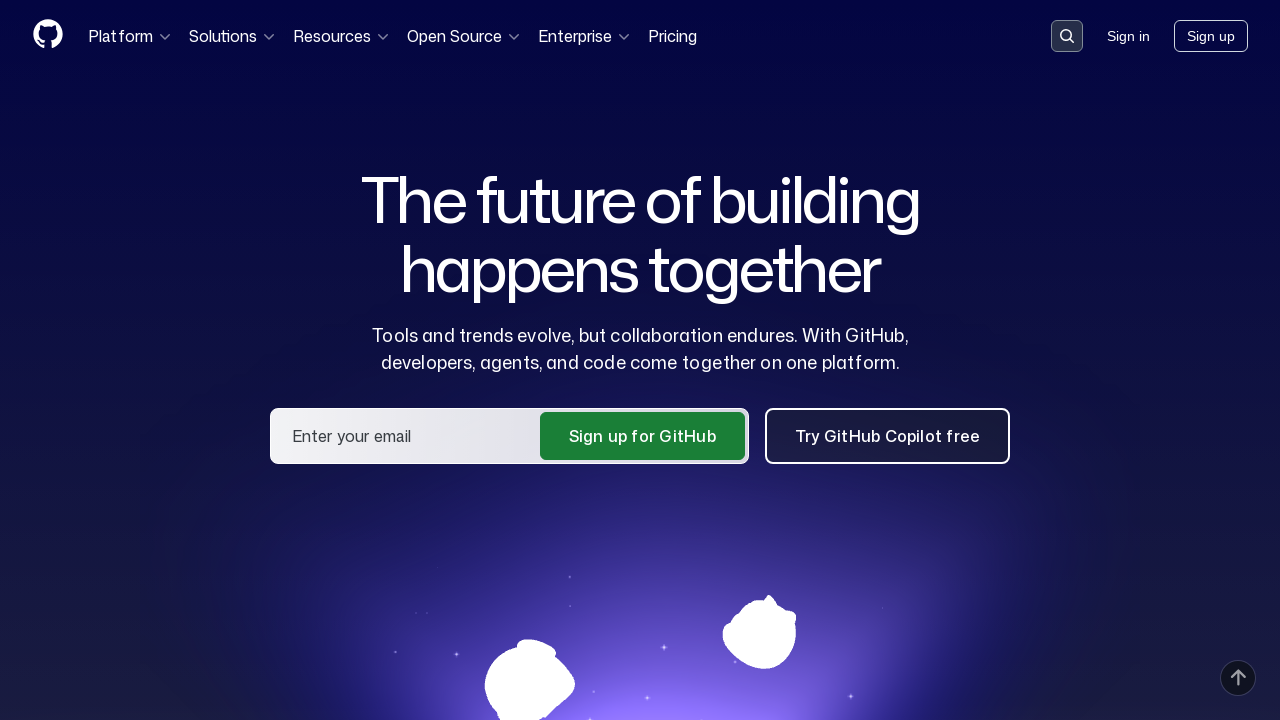

Clicked on search input container at (1067, 36) on .search-input-container
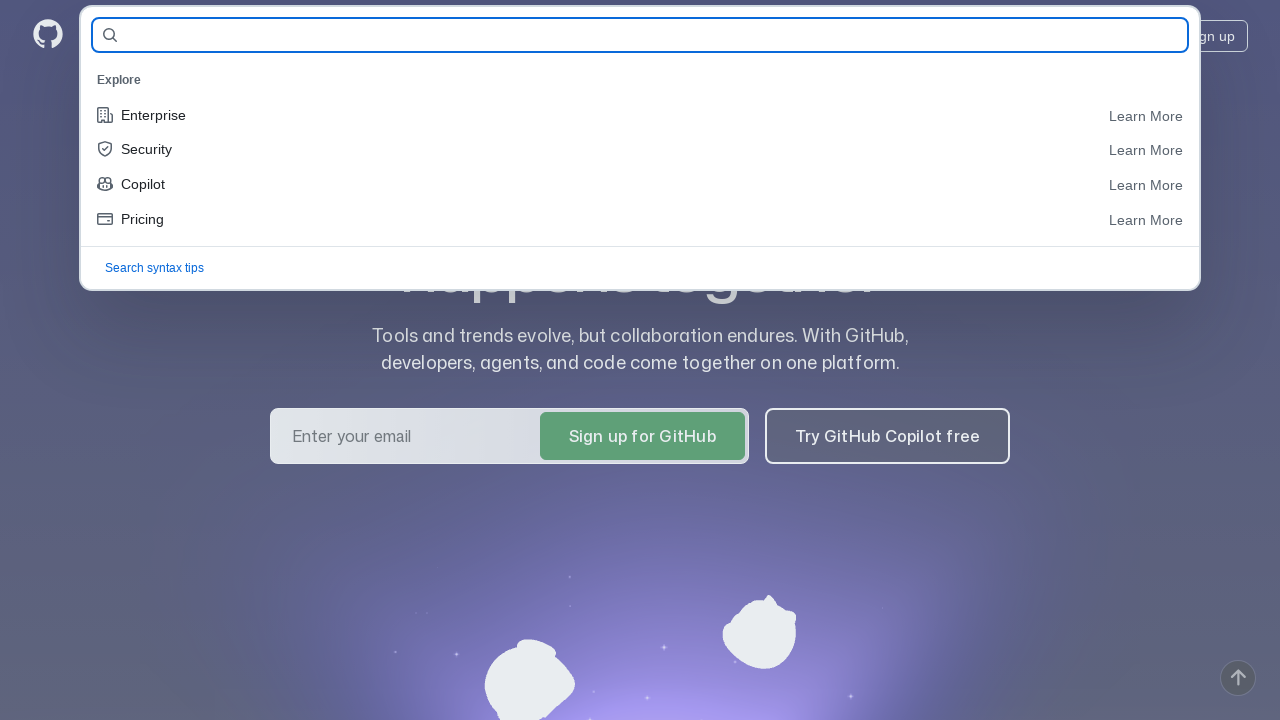

Filled search field with repository name 'OJIbKa07/demoqa_tests_36' on #query-builder-test
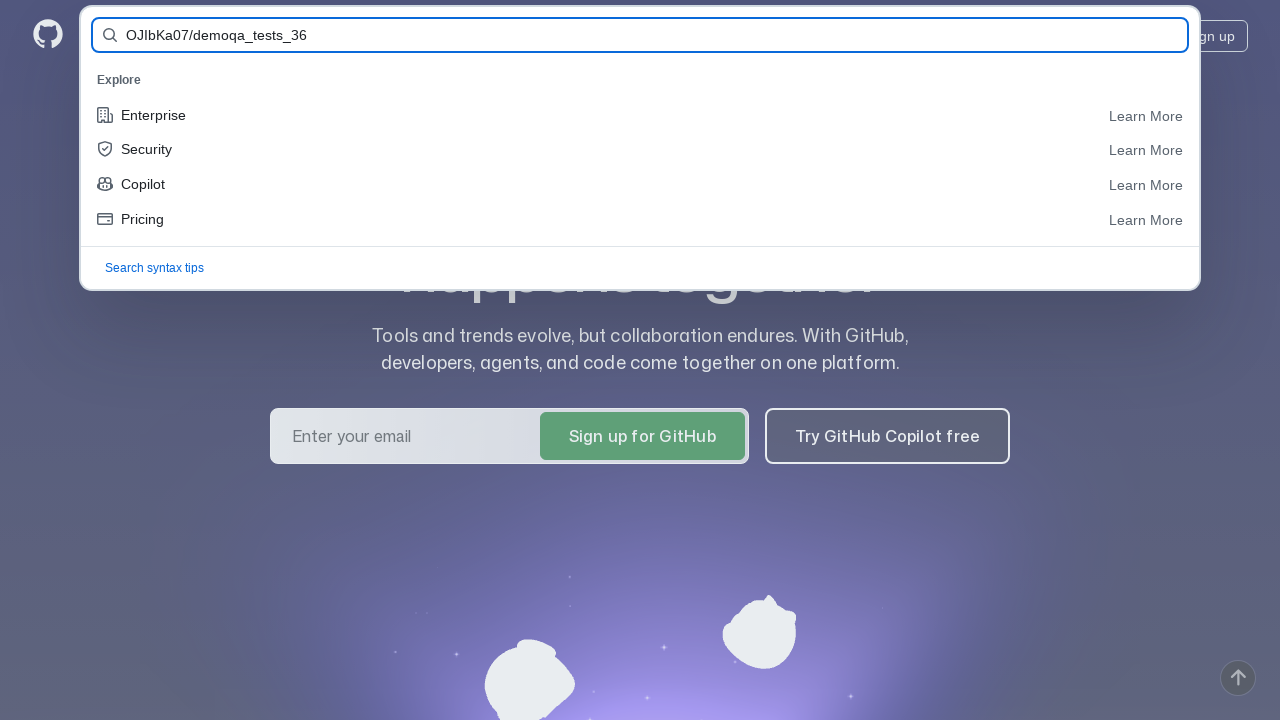

Pressed Enter to submit search query on #query-builder-test
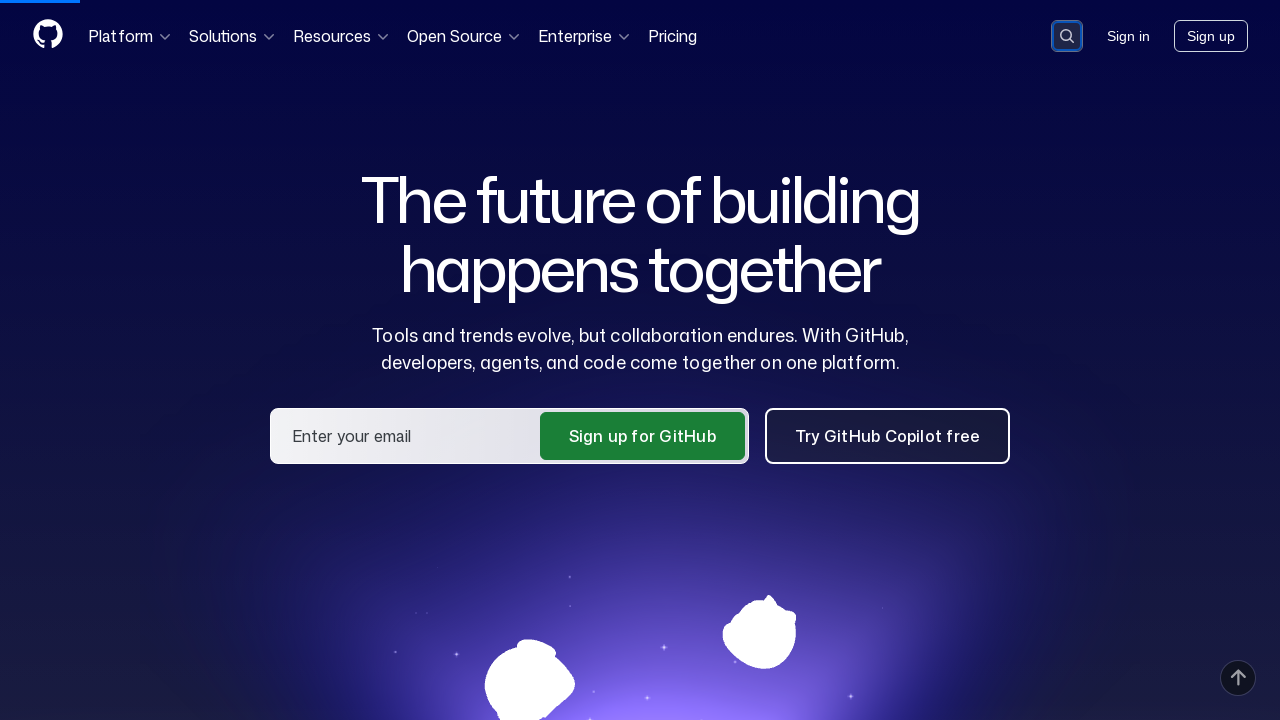

Clicked on repository link 'OJIbKa07/demoqa_tests_36' in search results at (474, 161) on a:has-text('OJIbKa07/demoqa_tests_36')
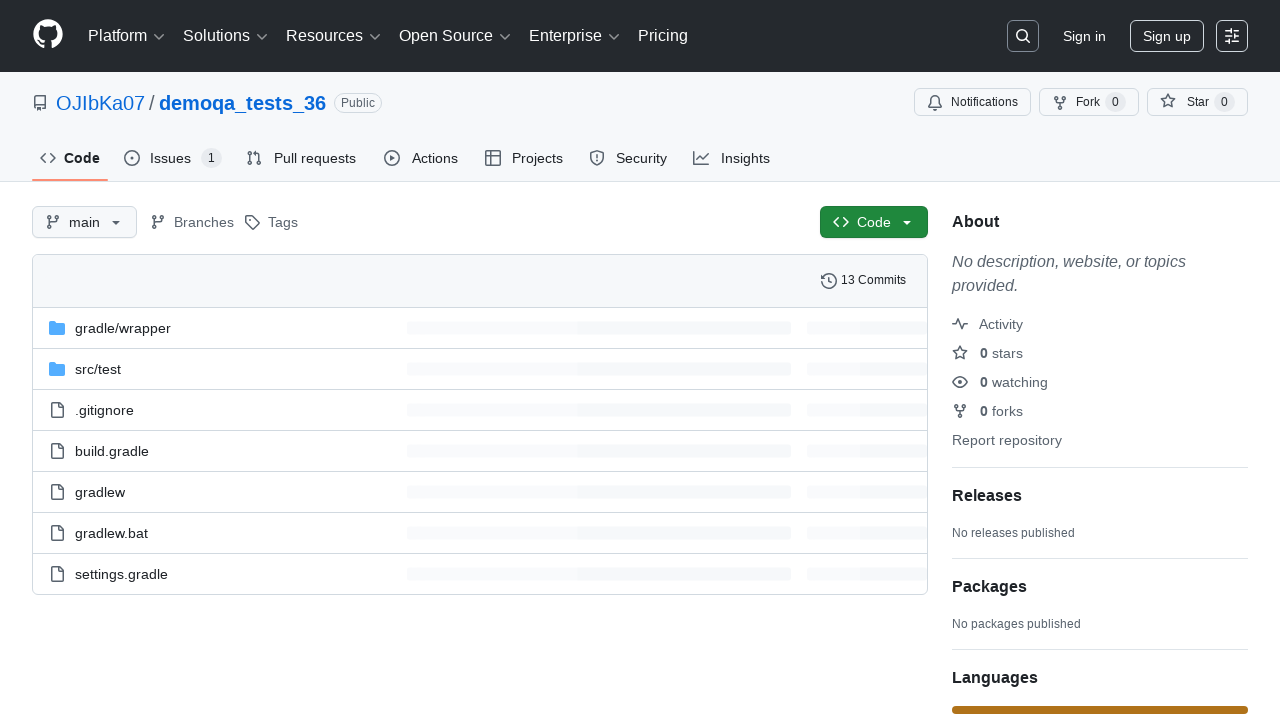

Clicked on Issues tab at (173, 158) on #issues-tab
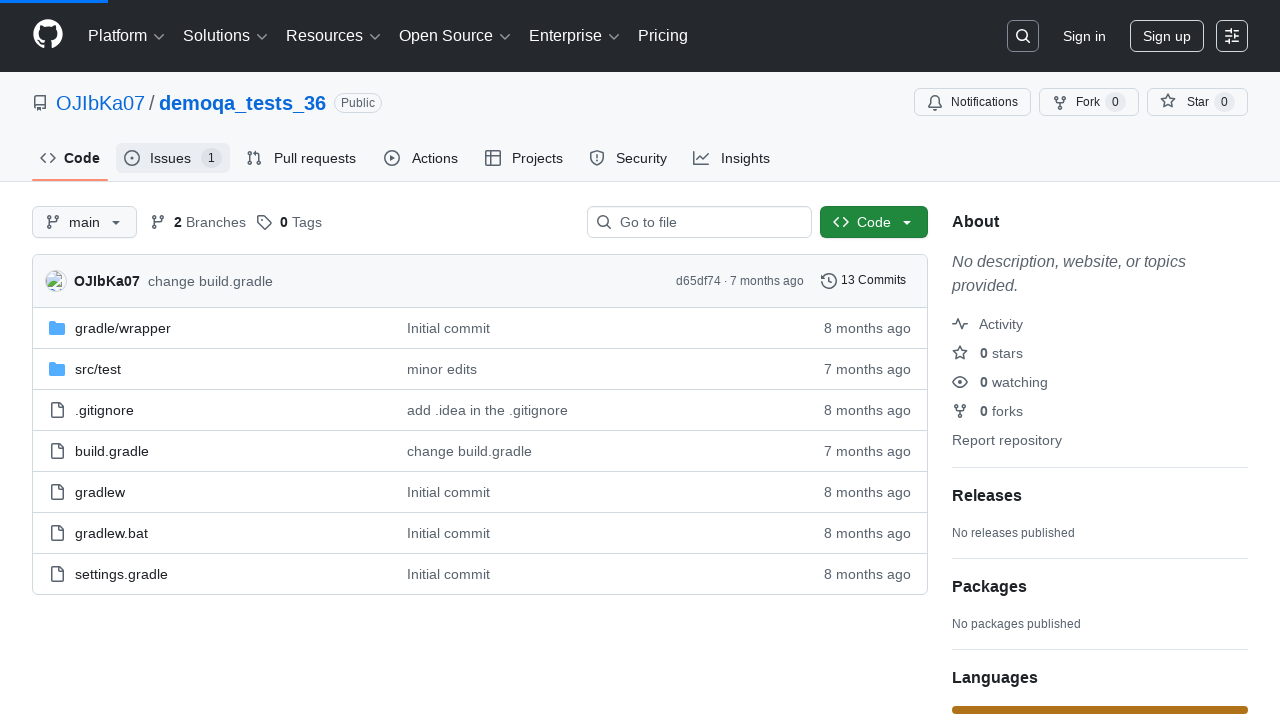

Verified issue #1 is visible in the issues tab
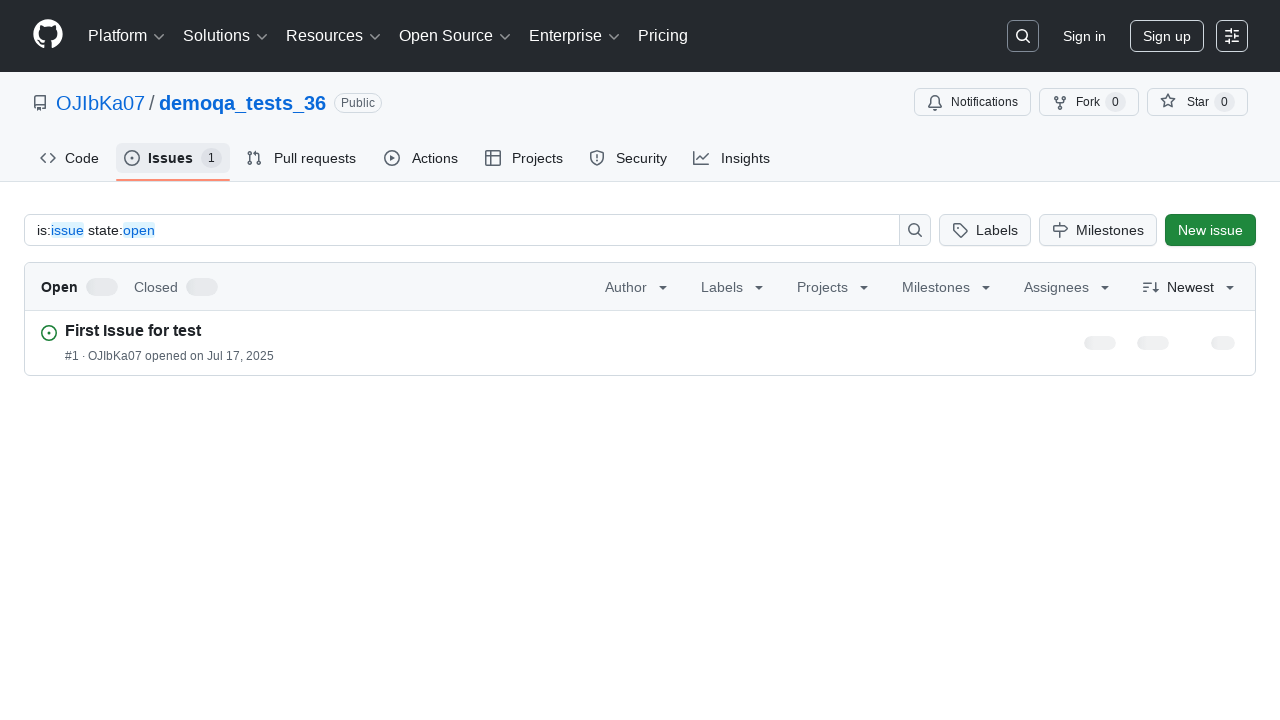

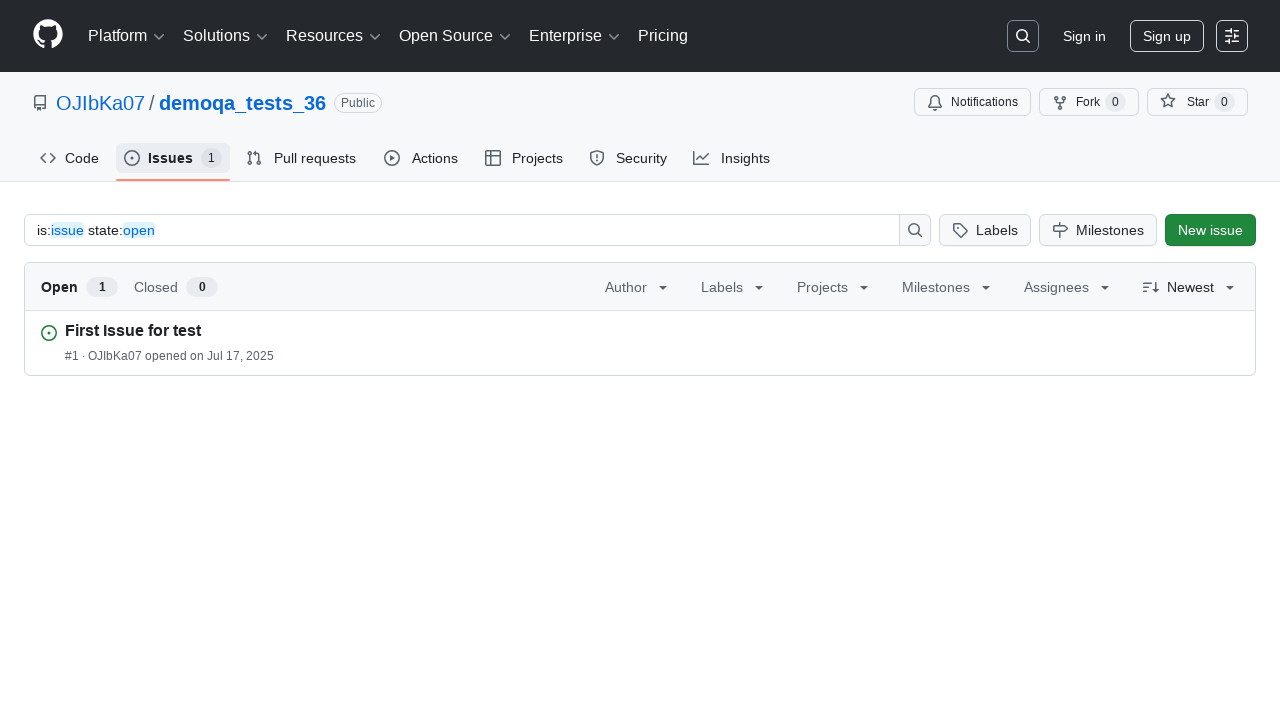